Tests dynamic loading functionality by clicking a start button and waiting for a finish message to appear with the text "Hello World!"

Starting URL: http://the-internet.herokuapp.com/dynamic_loading/2

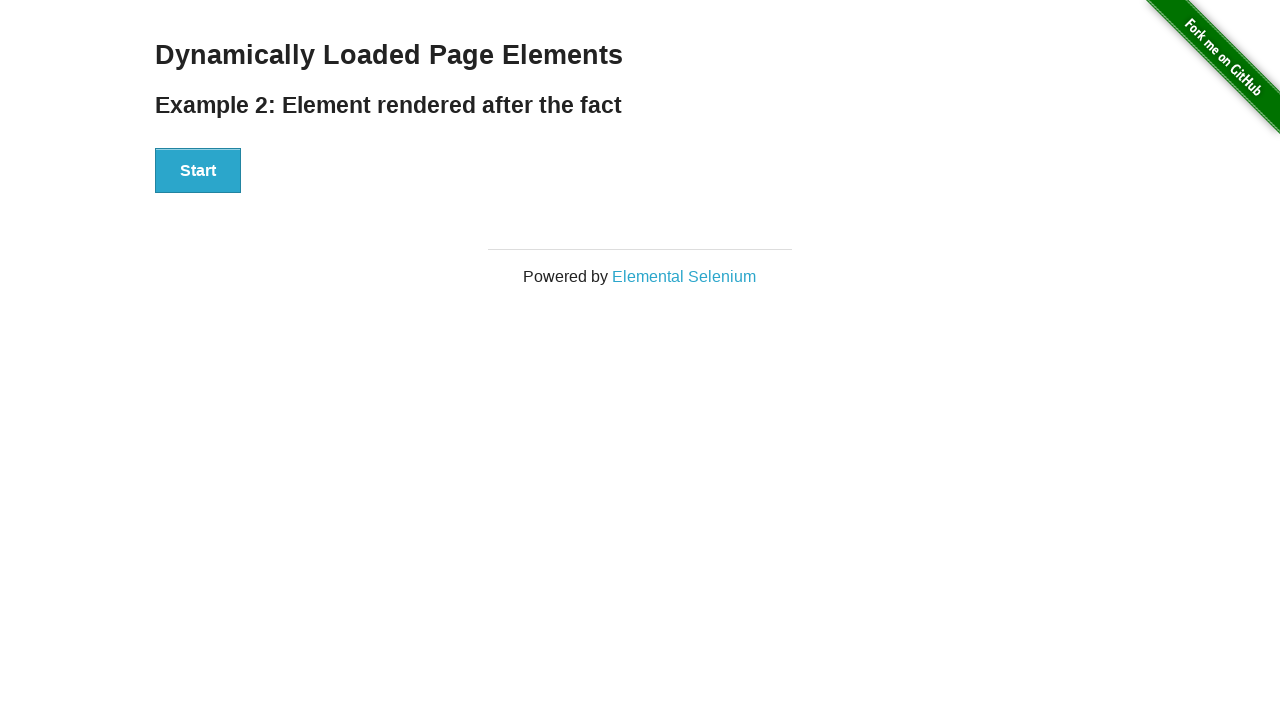

Navigated to dynamic loading test page
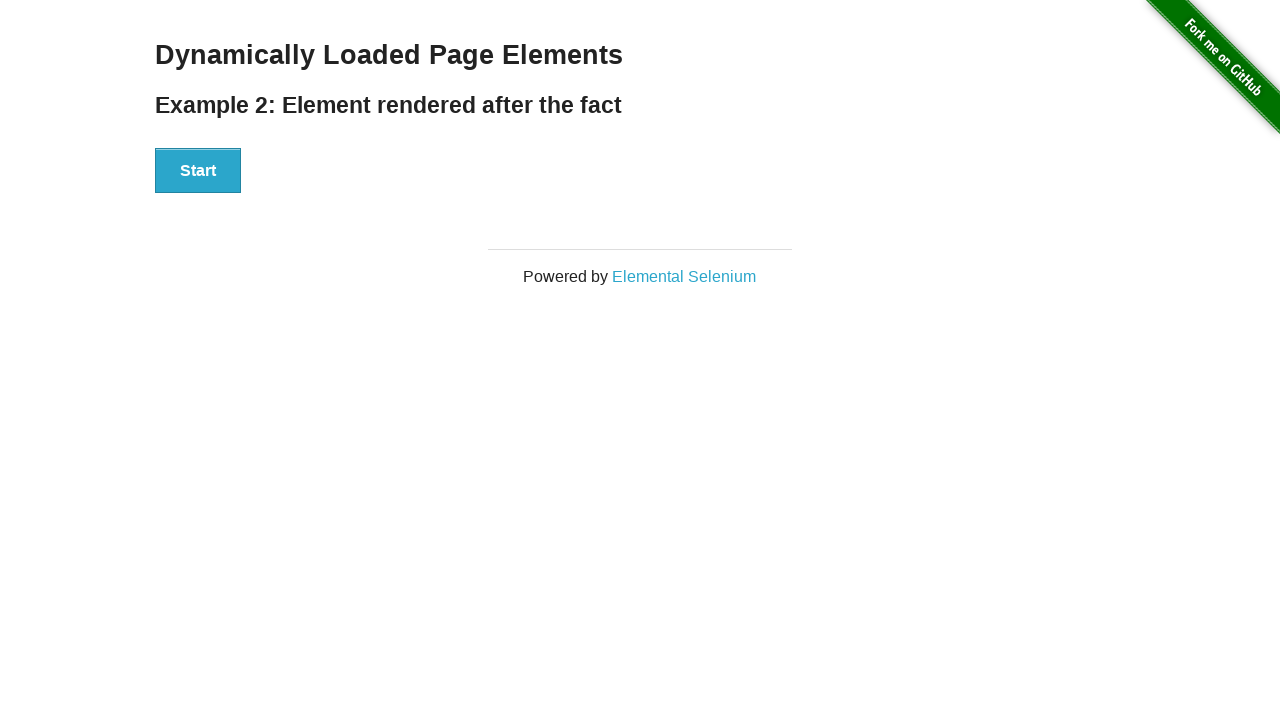

Clicked start button to initiate dynamic loading at (198, 171) on #start button
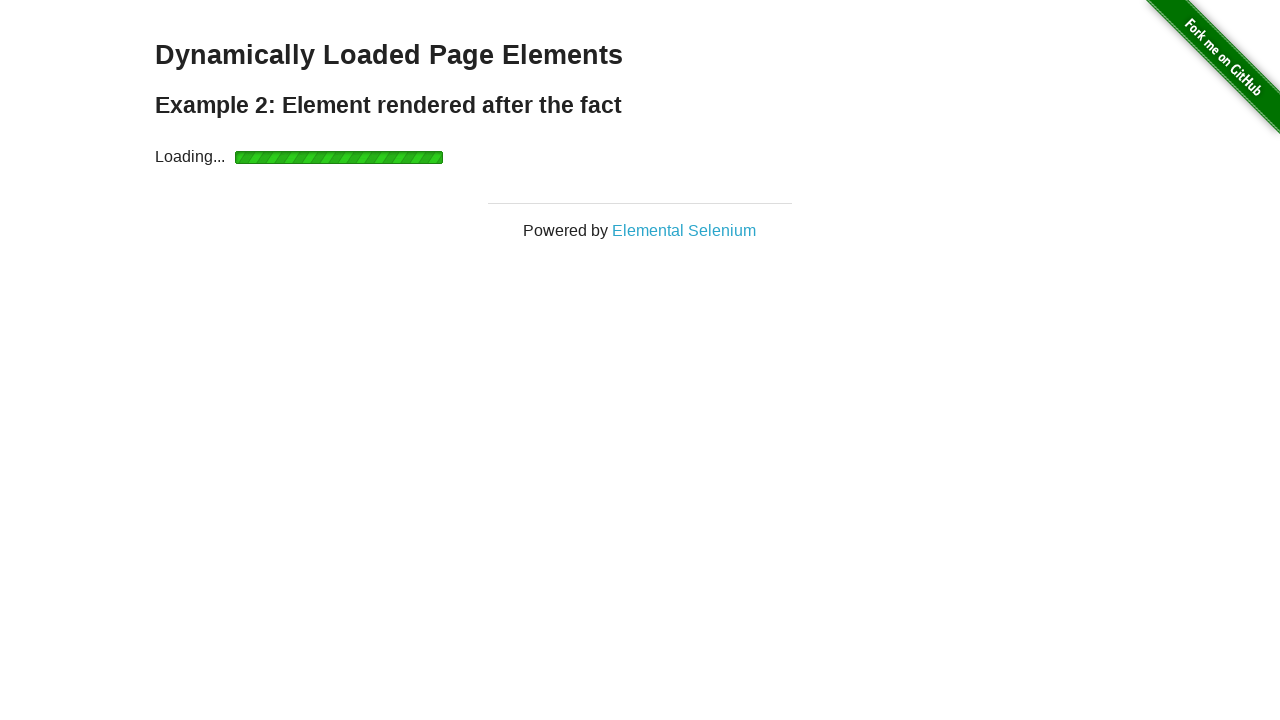

Finish element became visible after dynamic loading completed
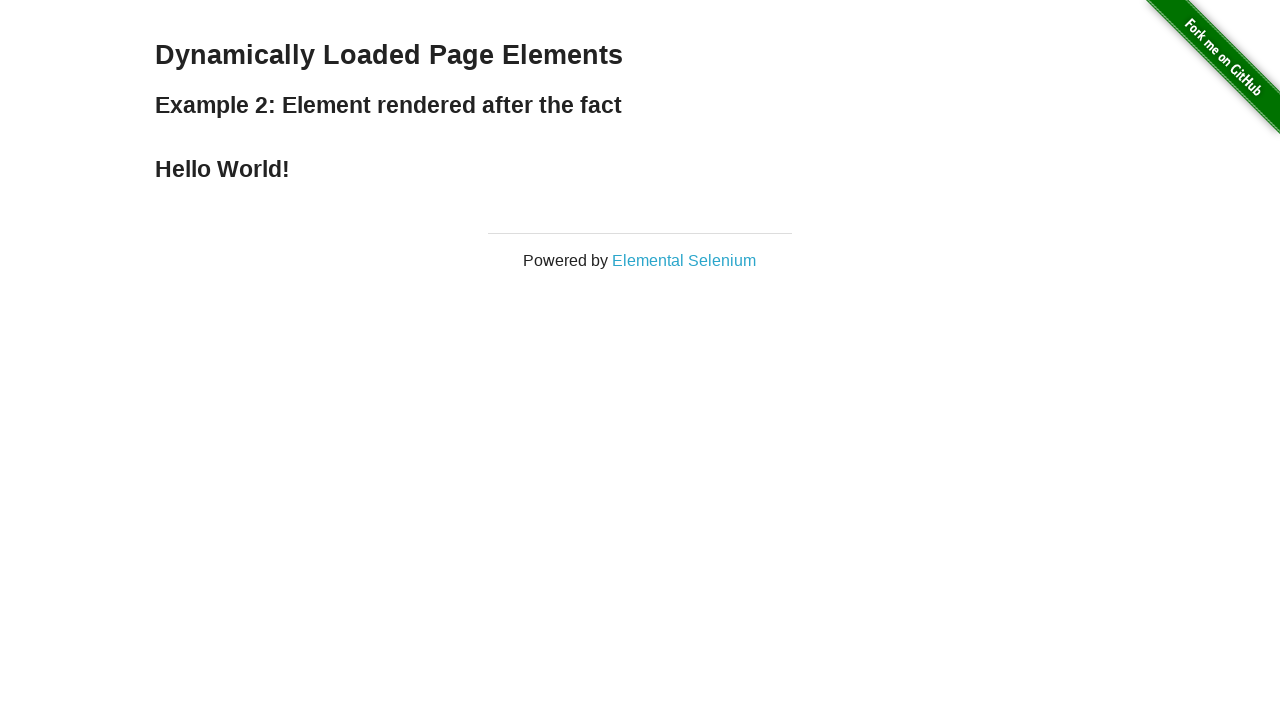

Retrieved finish text content
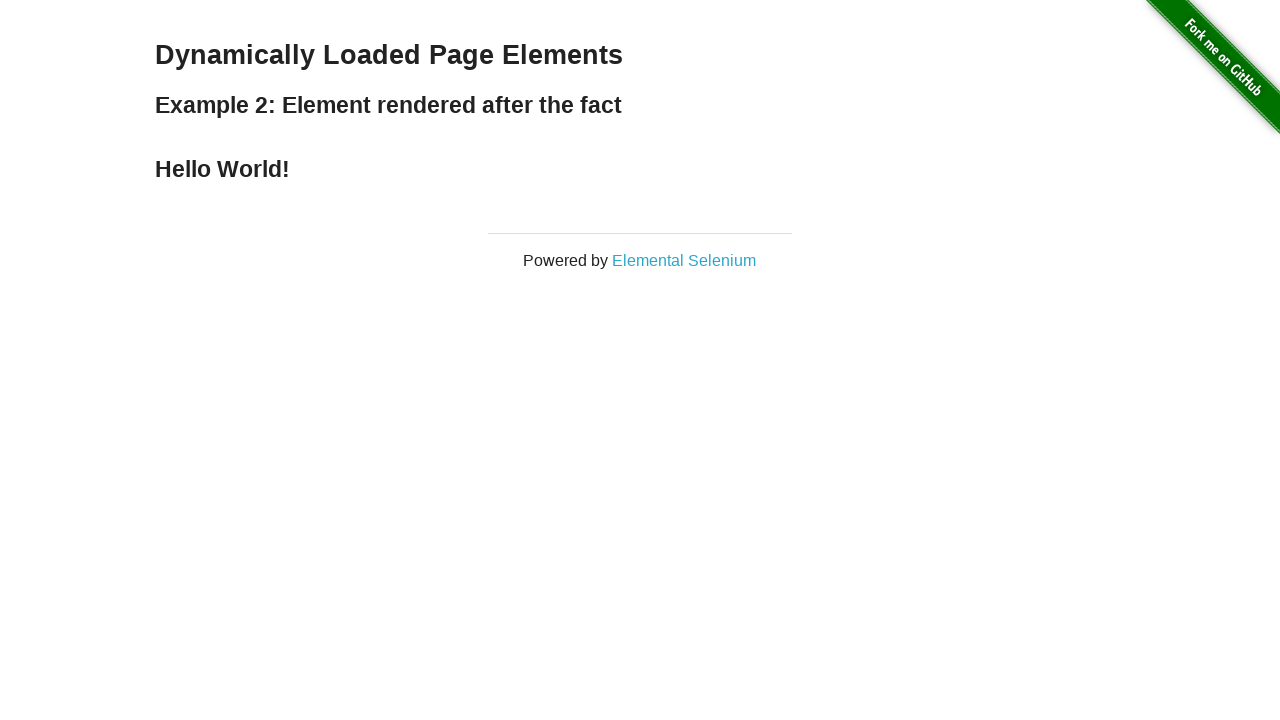

Verified finish text is 'Hello World!' - test passed
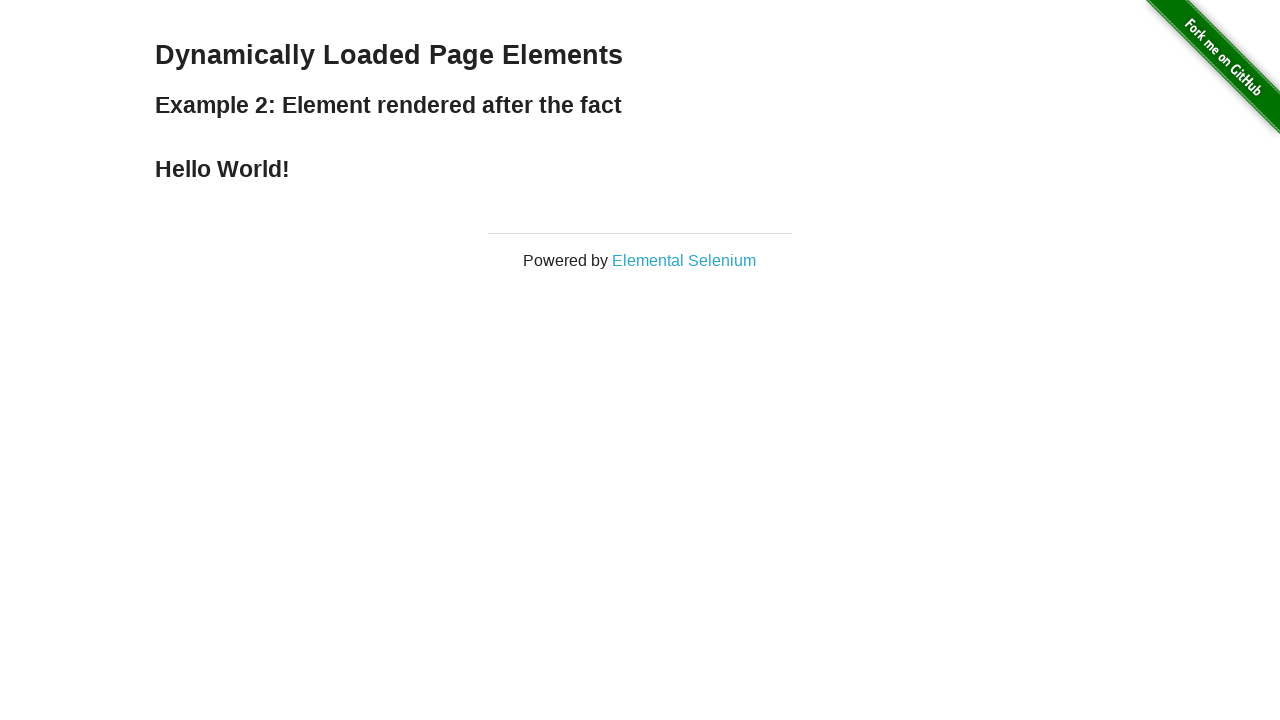

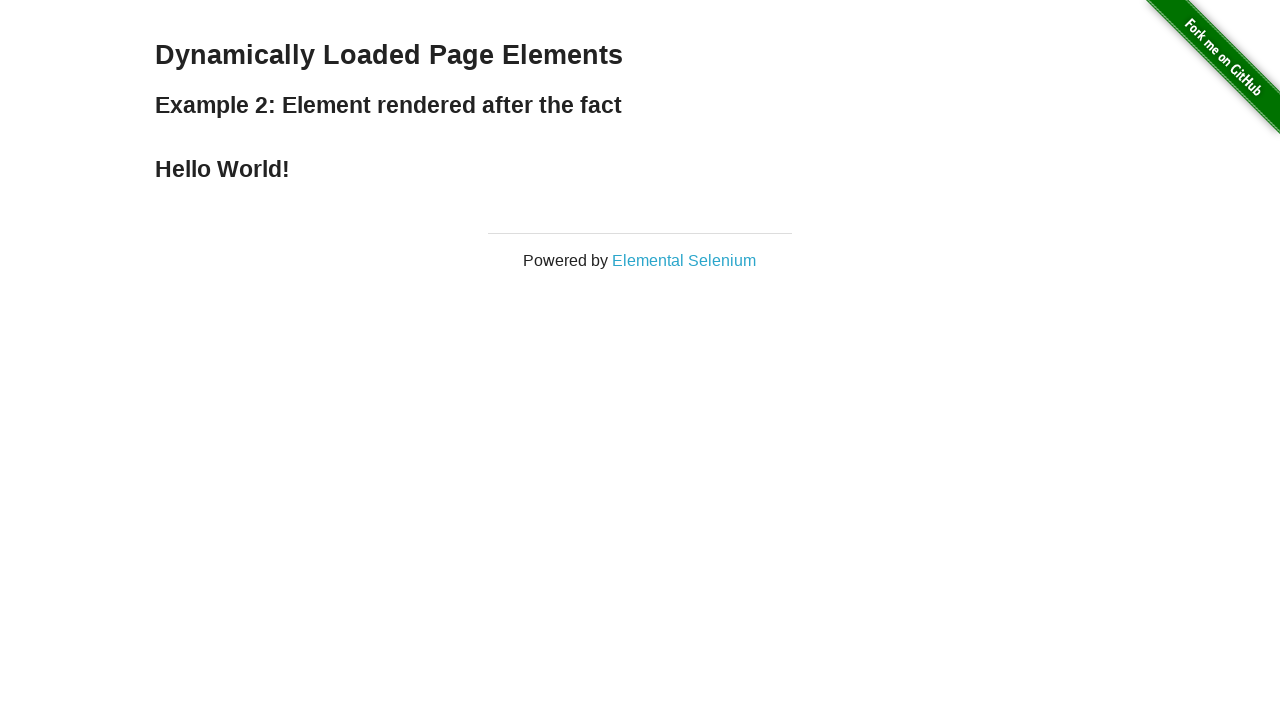